Tests the Caesar cipher decoder by selecting "Decode" mode with a shift of 3, entering an encoded message, and verifying the decoded output.

Starting URL: https://www.hanginghyena.com/solvers_a/caesar-cipher-decoder

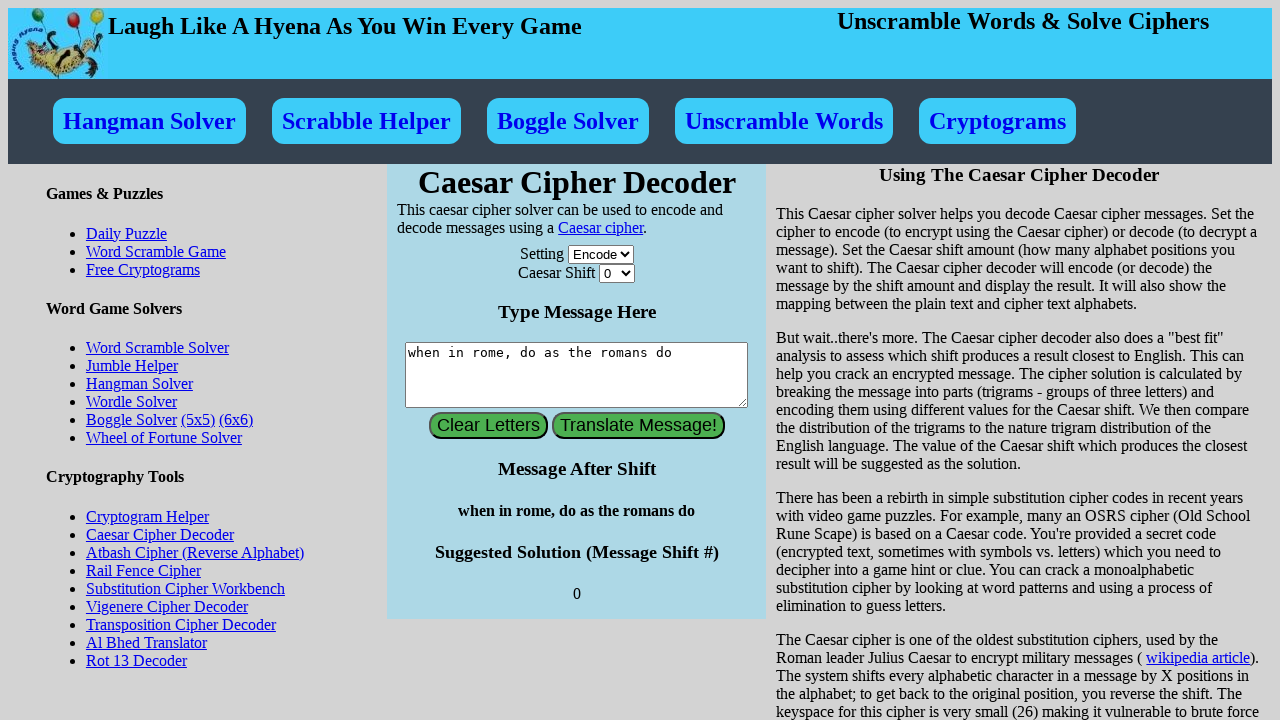

Waited for decoder setting dropdown to load
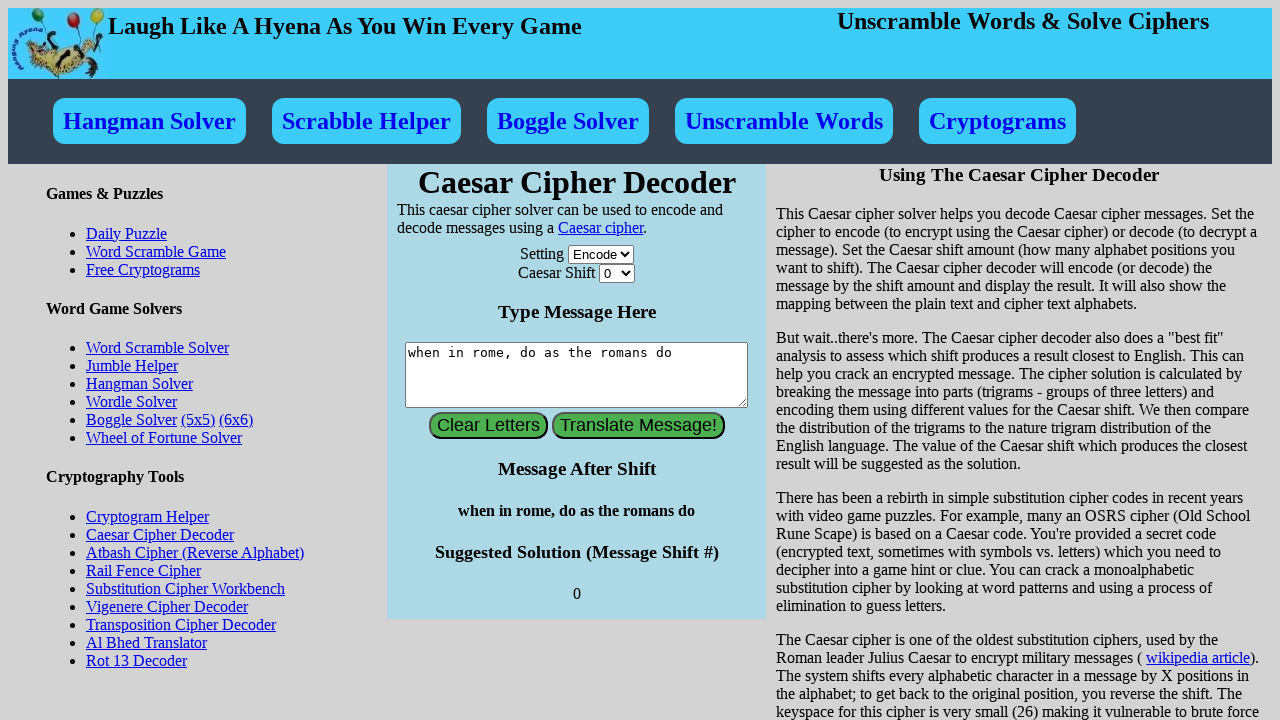

Selected 'Decode' mode from decoder setting dropdown on #decoder-setting
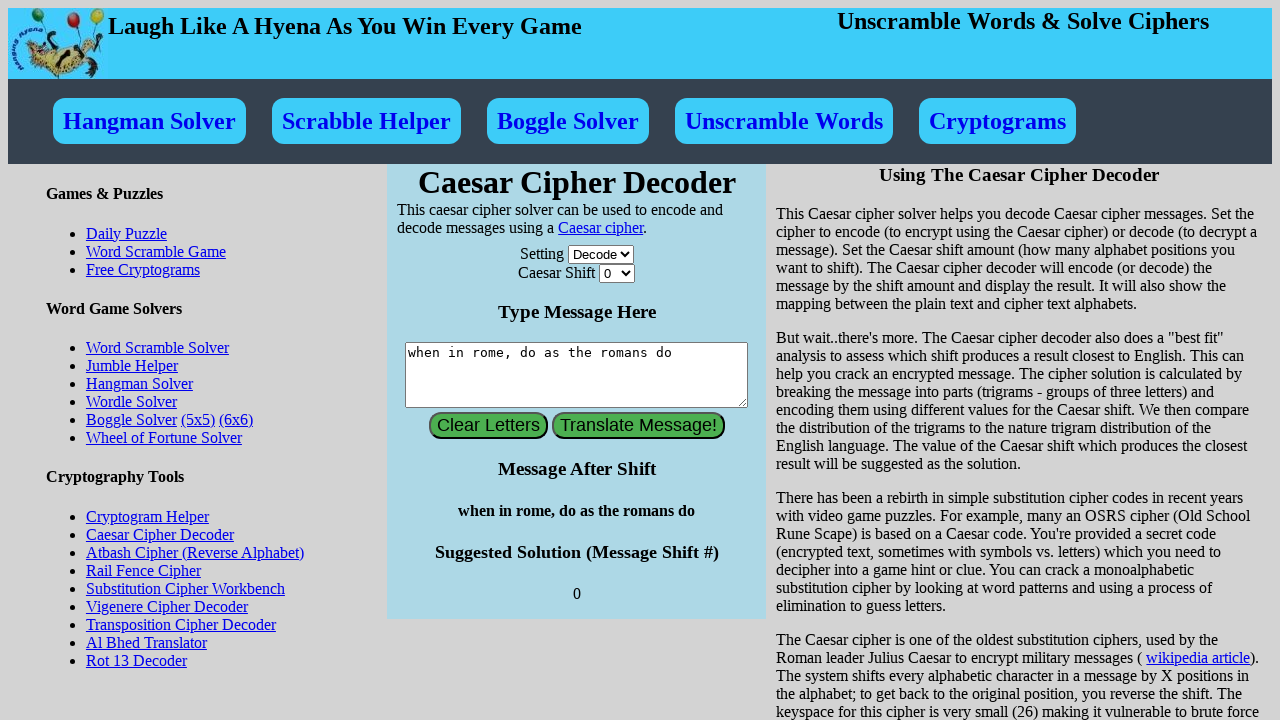

Selected shift amount of 3 on #shift-amount
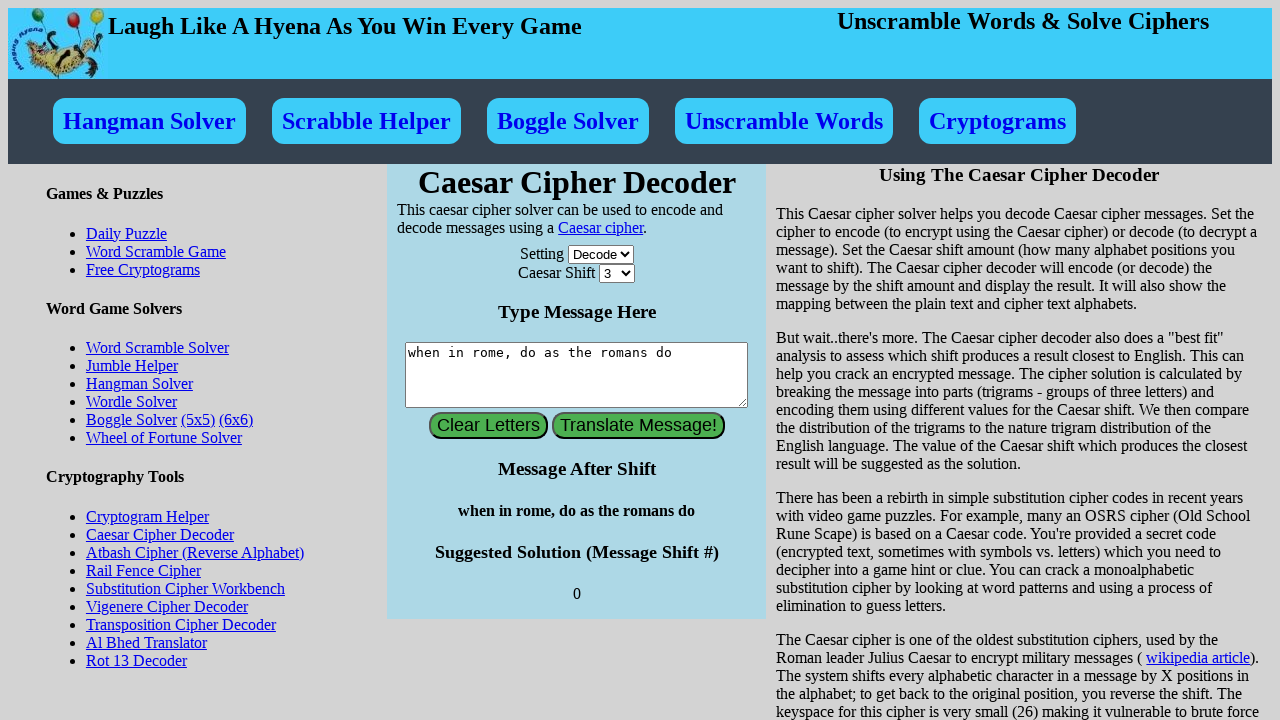

Entered encoded message 'Vhfuhw Phvvdjh Wr Ghfrgh' on #letters
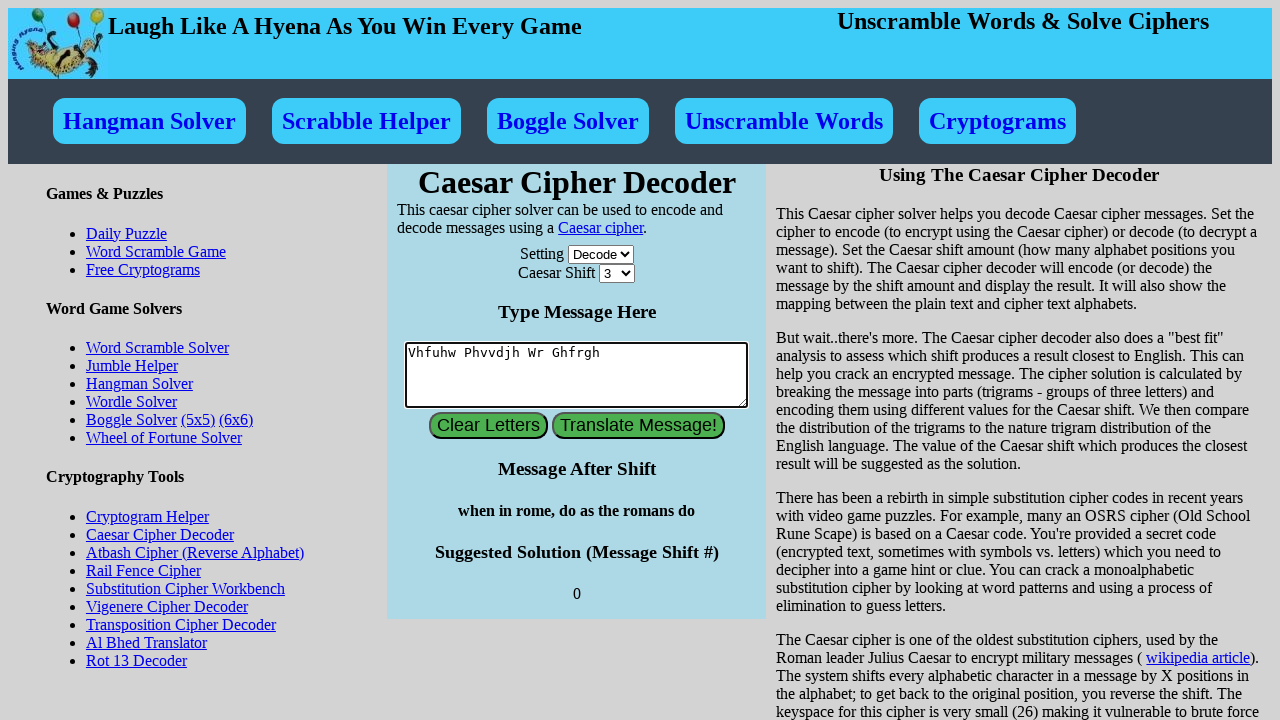

Clicked submit button to decode the message at (638, 426) on #submit
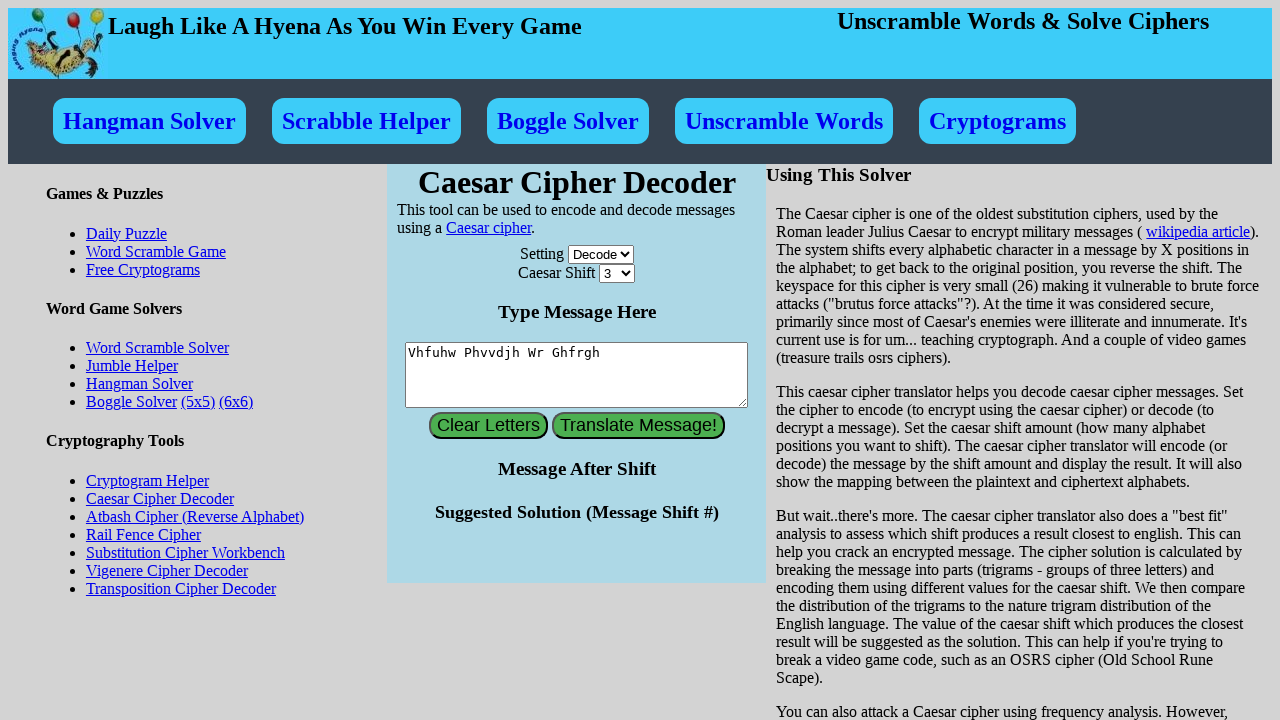

Decoded message result loaded successfully
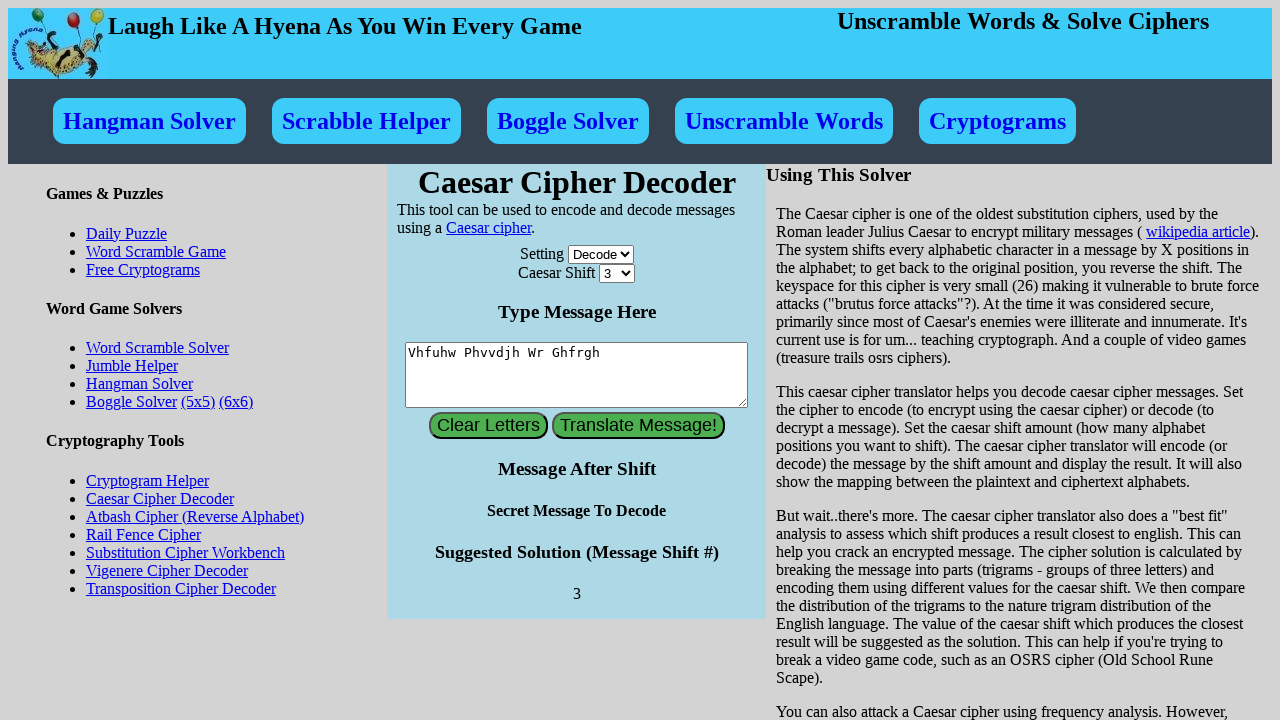

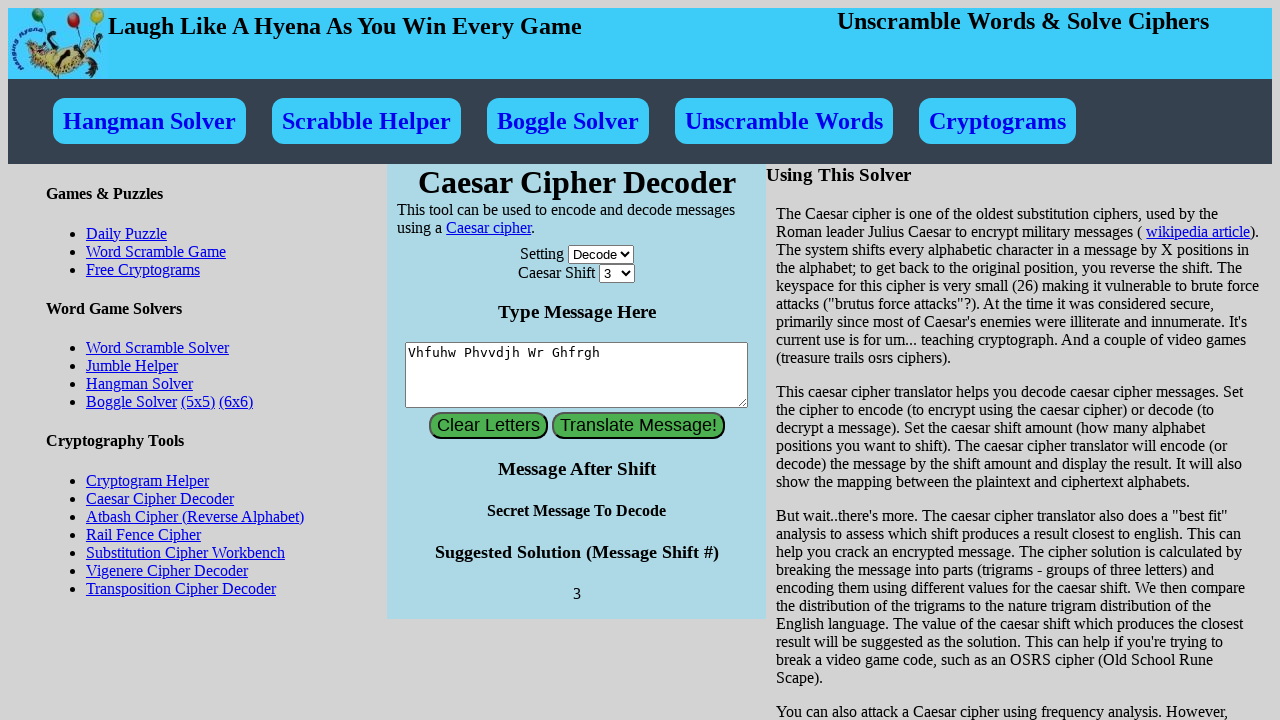